Tests text box form by filling in name, email, current address, and permanent address fields, then submitting the form

Starting URL: https://demoqa.com/text-box

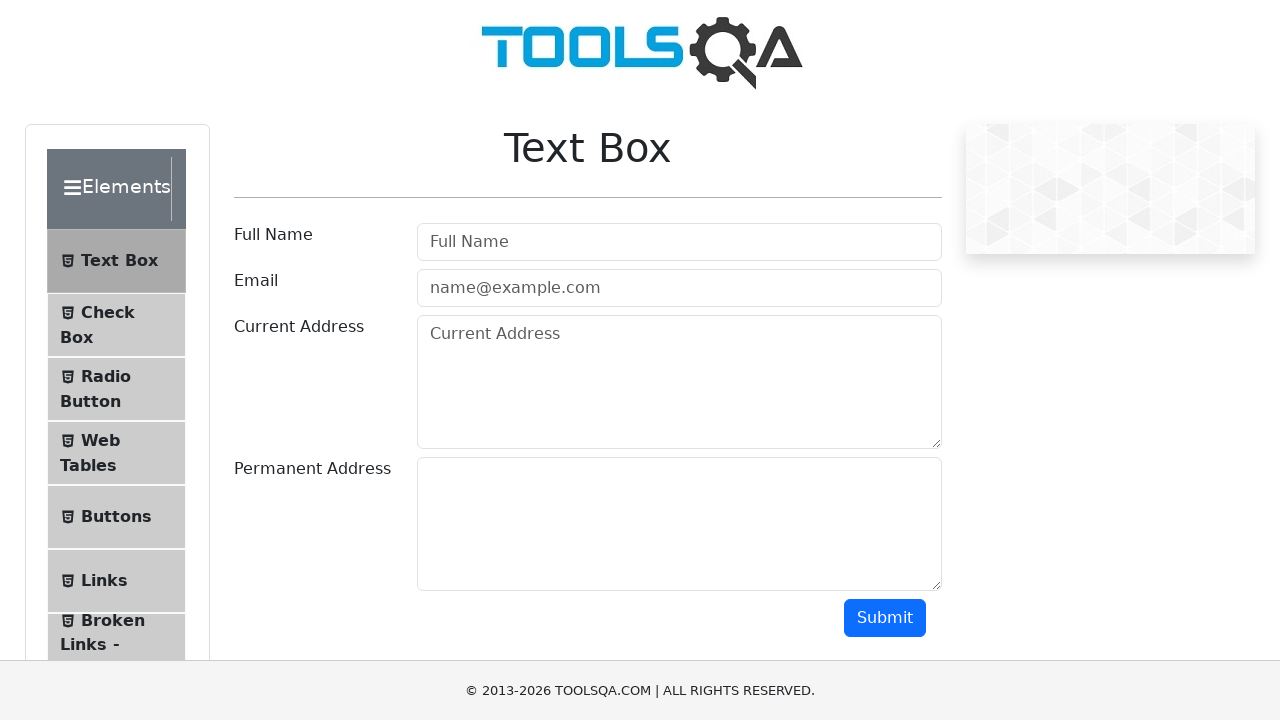

Filled username field with 'Marcus Thompson' on #userName
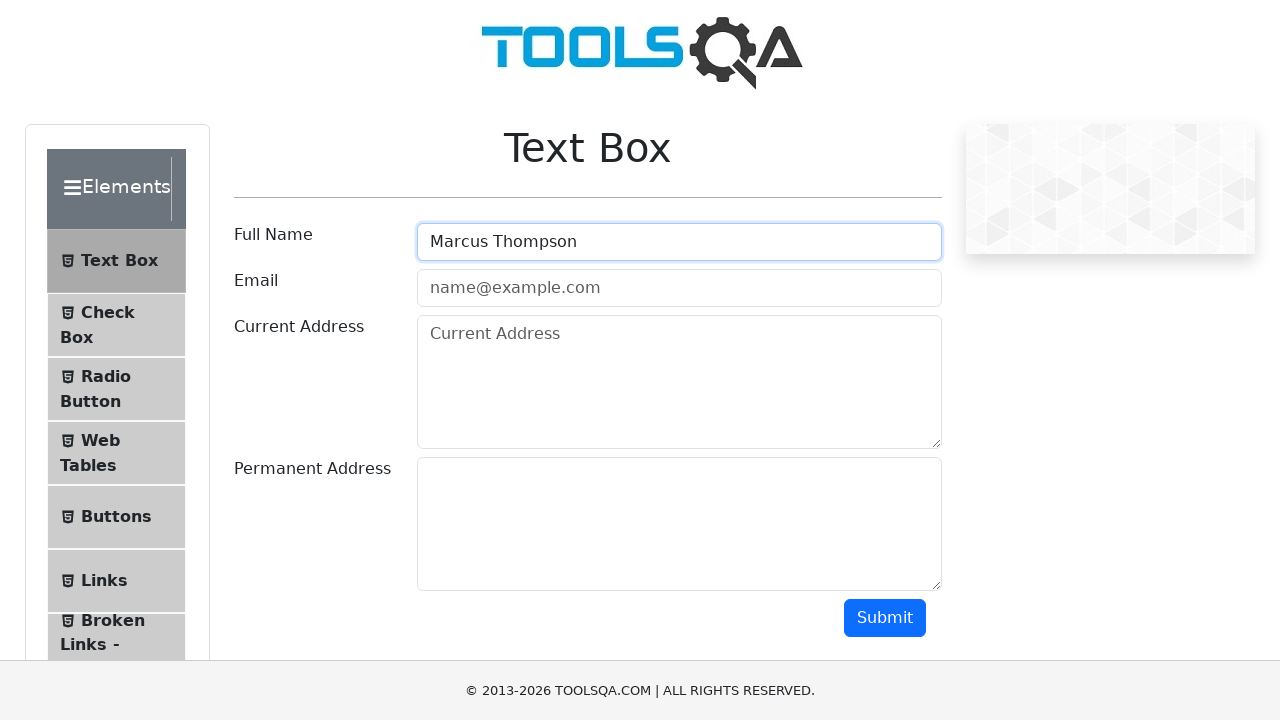

Filled email field with 'marcus.thompson@example.com' on #userEmail
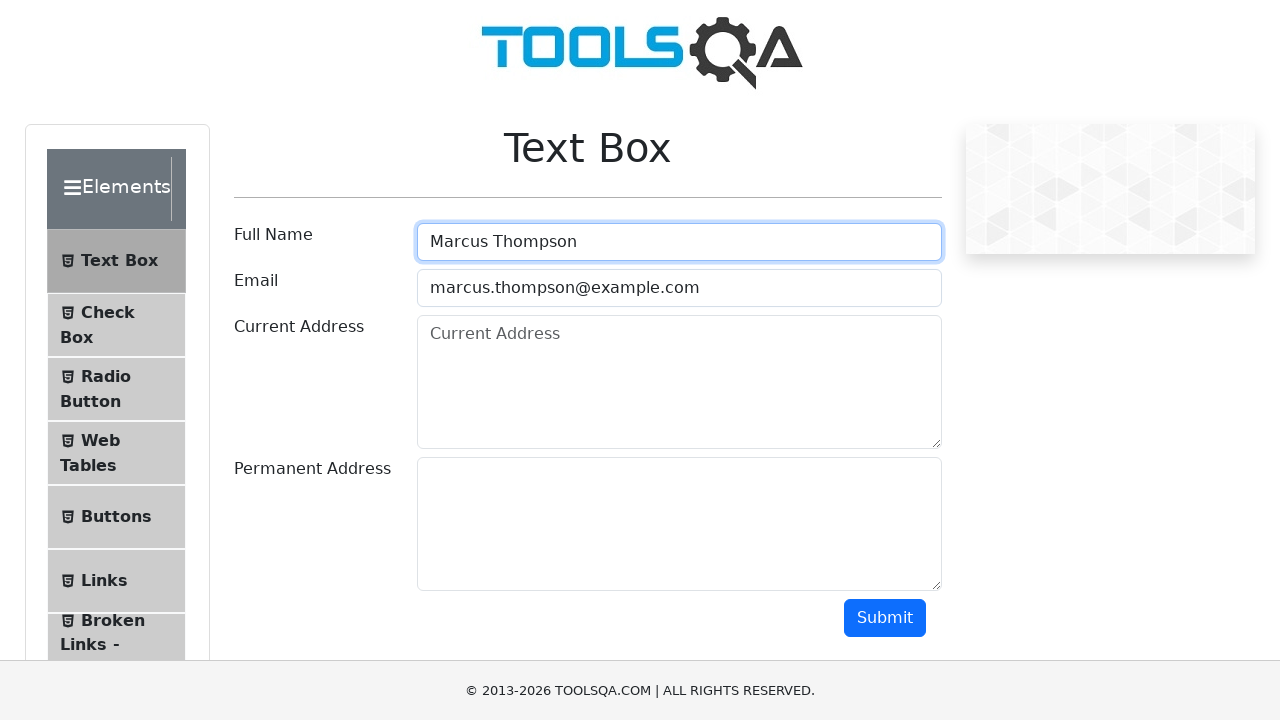

Filled current address field with '742 Evergreen Terrace, Springfield' on #currentAddress
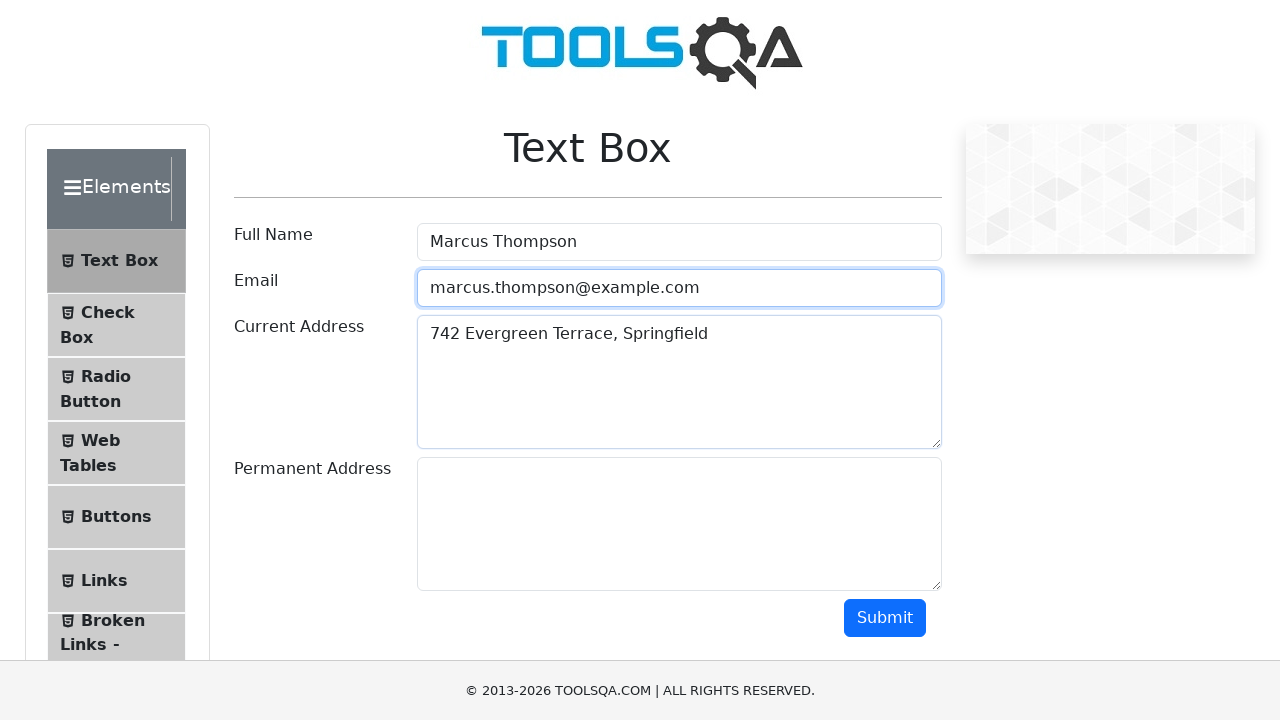

Filled permanent address field with '123 Oak Street, Portland' on #permanentAddress
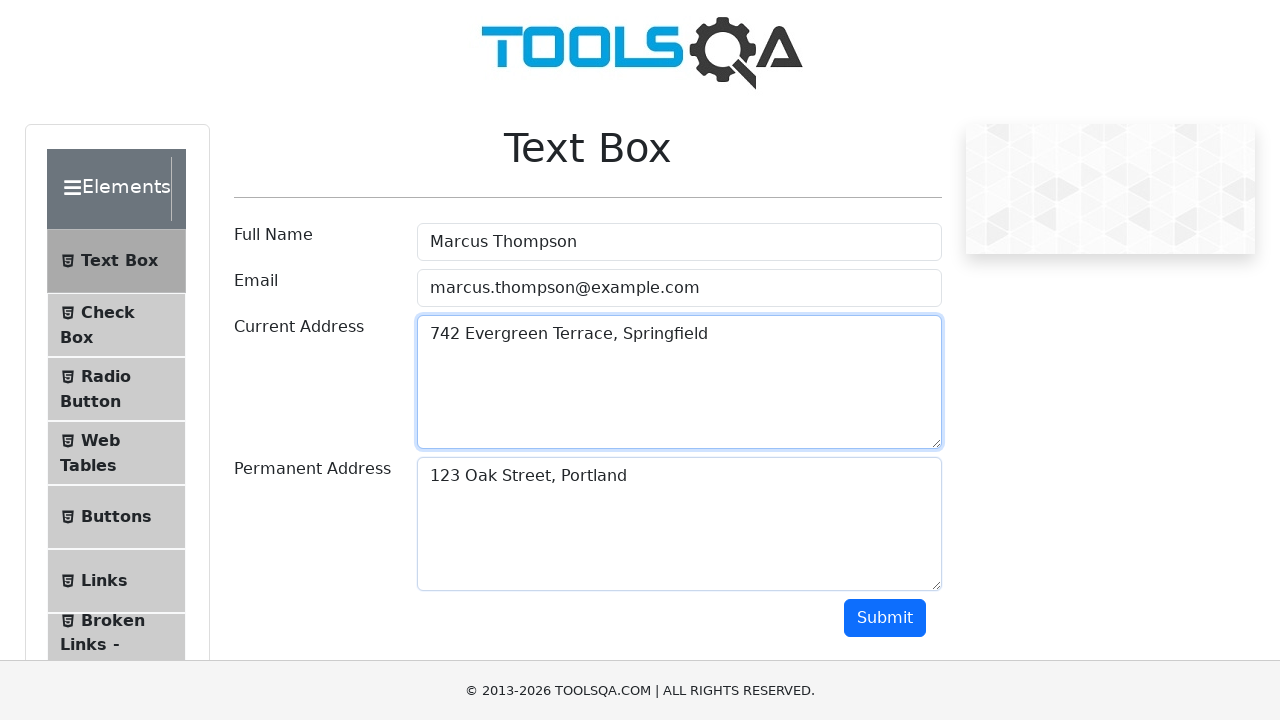

Clicked submit button to submit the form at (885, 618) on #submit
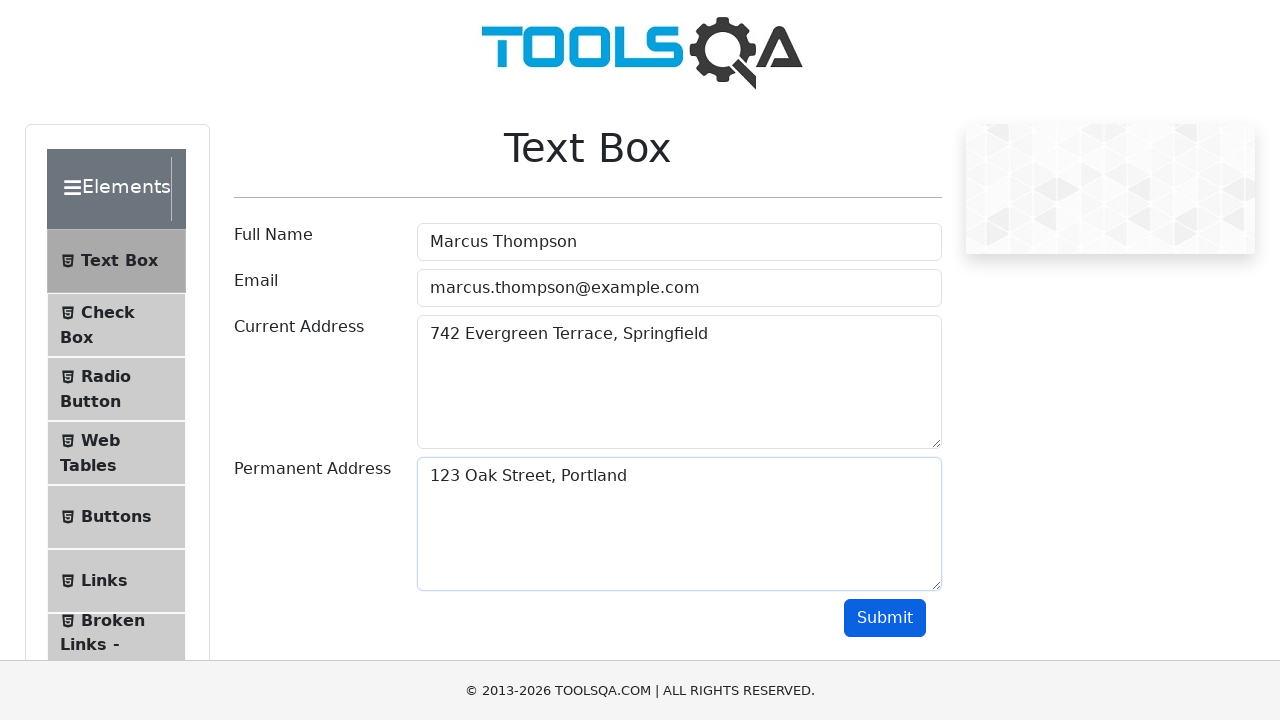

Form output appeared after submission
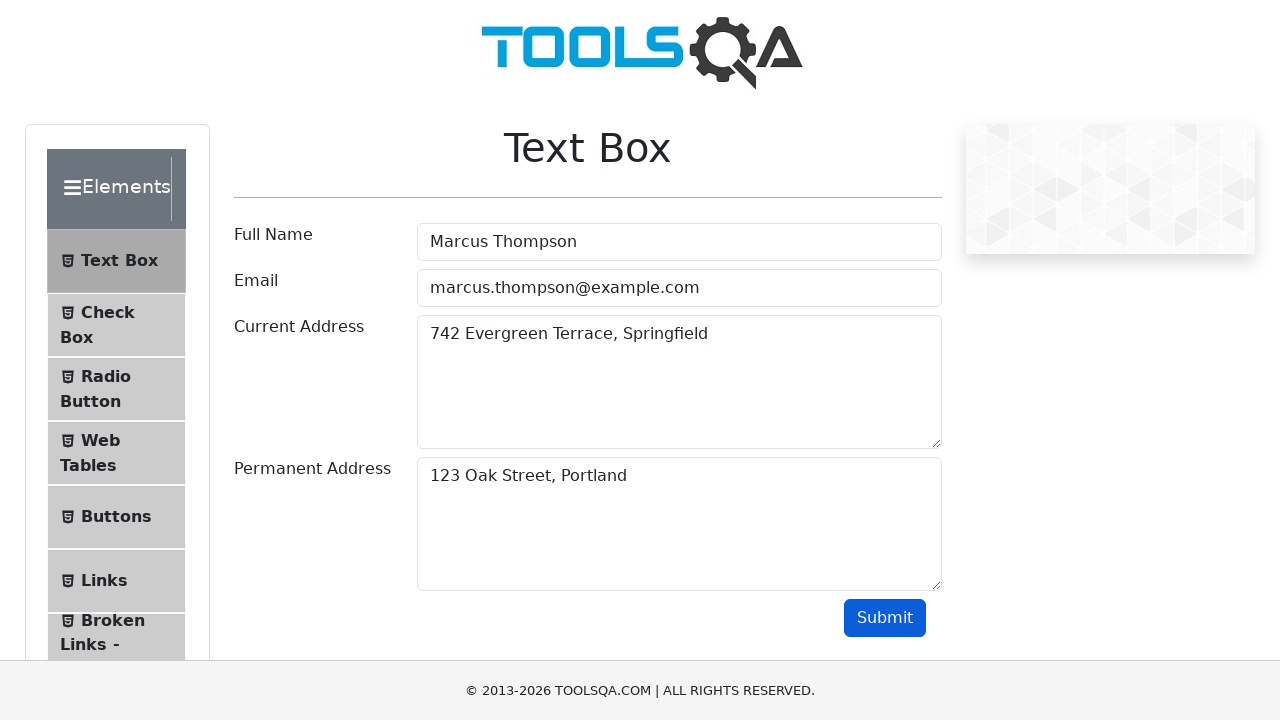

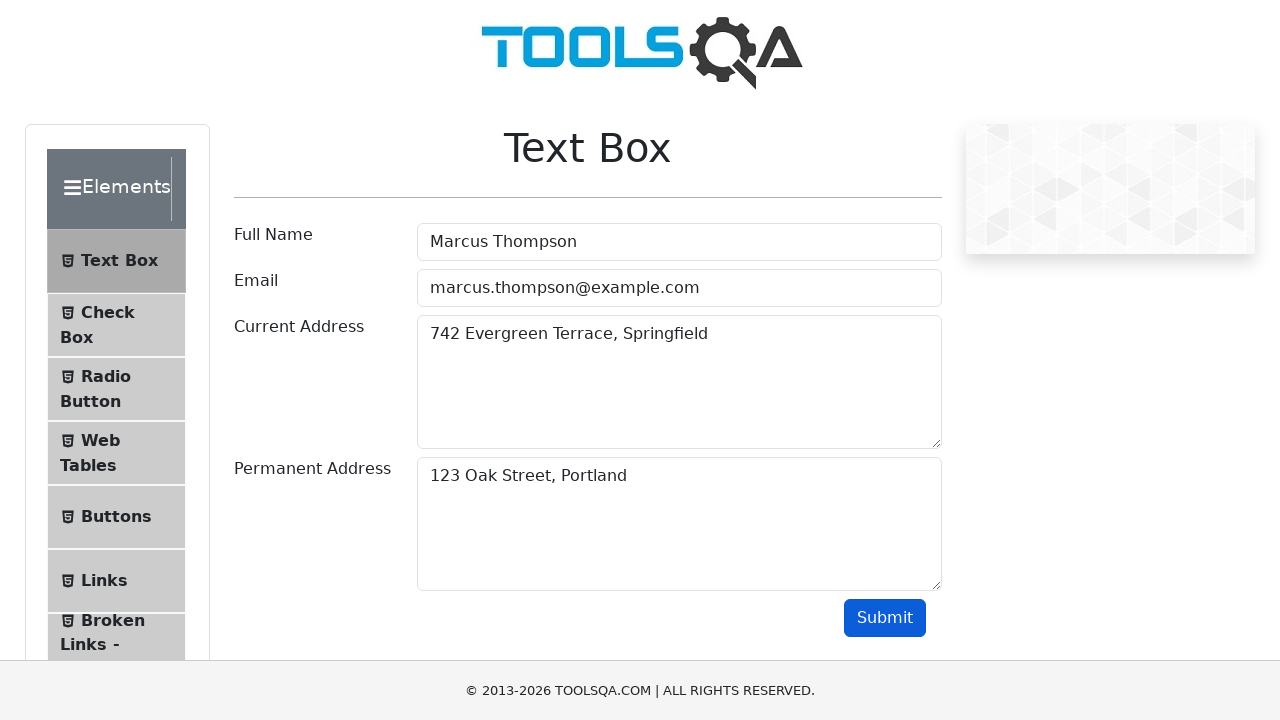